Tests that the Catalog page listing shows exactly 3 cats with correct third cat name

Starting URL: https://cs1632.appspot.com/

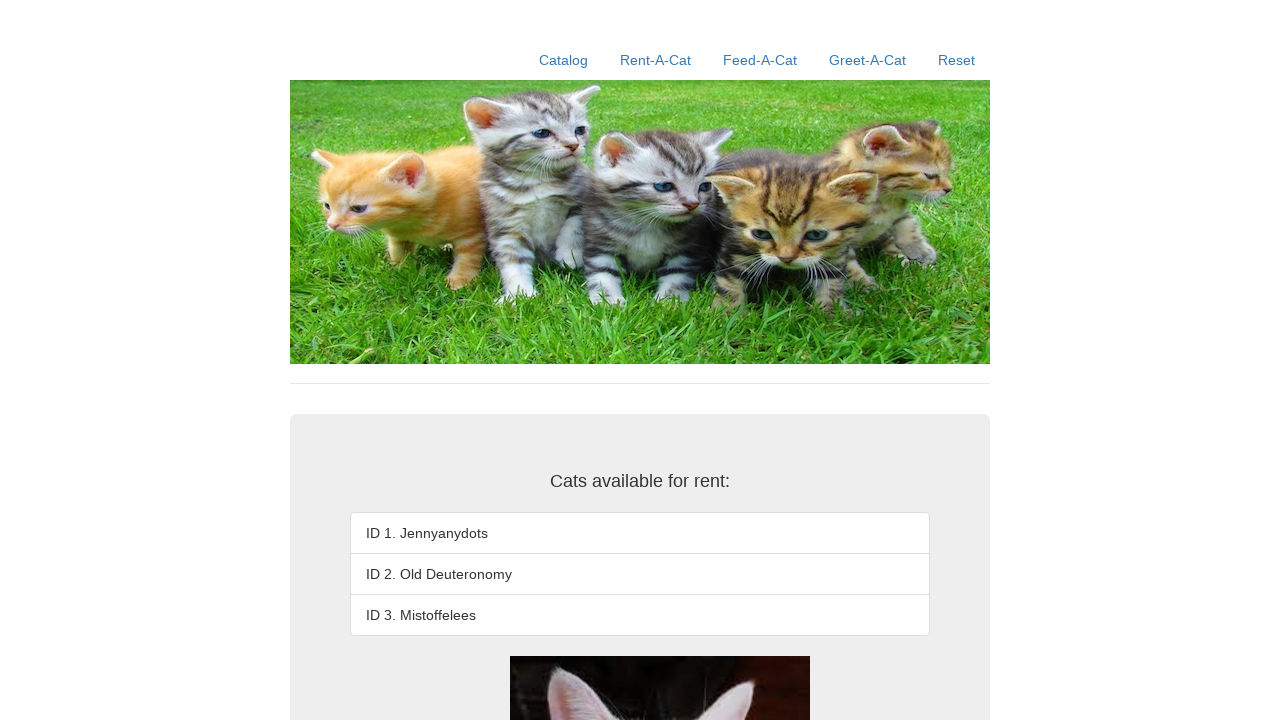

Reset cookies for state initialization
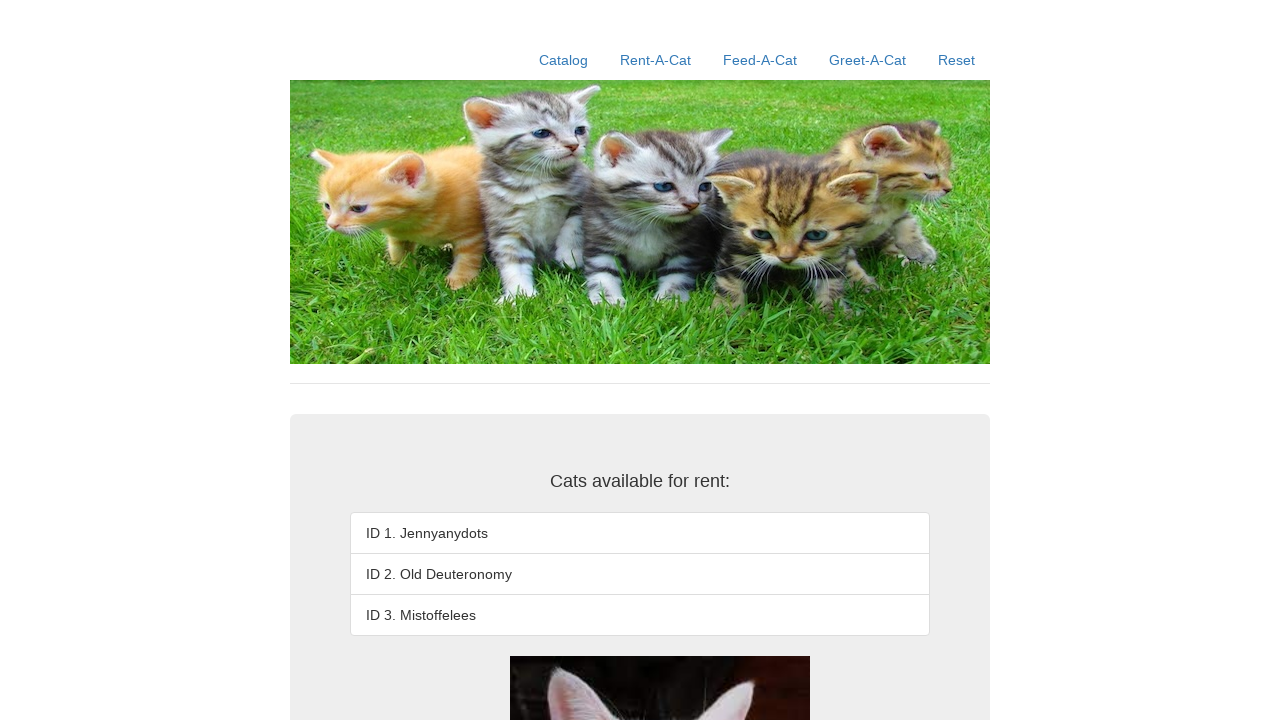

Clicked the Catalog link at (564, 60) on text=Catalog
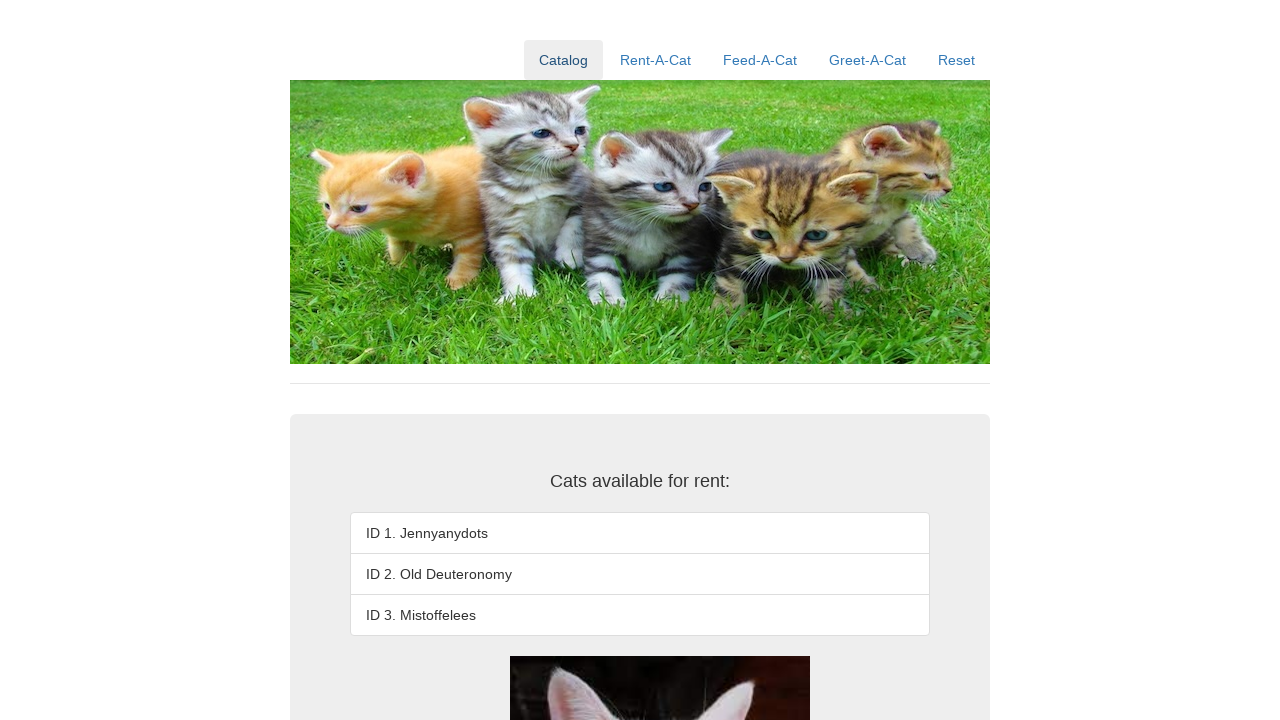

Verified third list item exists in catalog listing
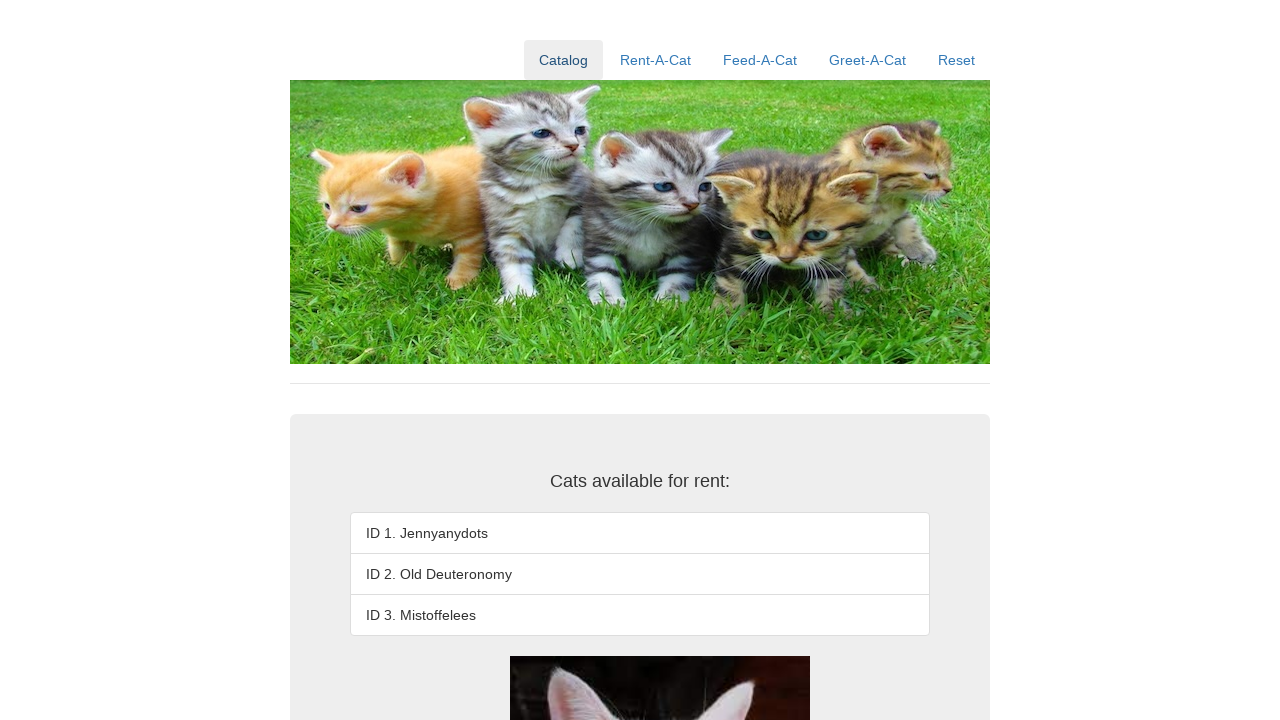

Verified exactly 3 cats are displayed (fourth item does not exist)
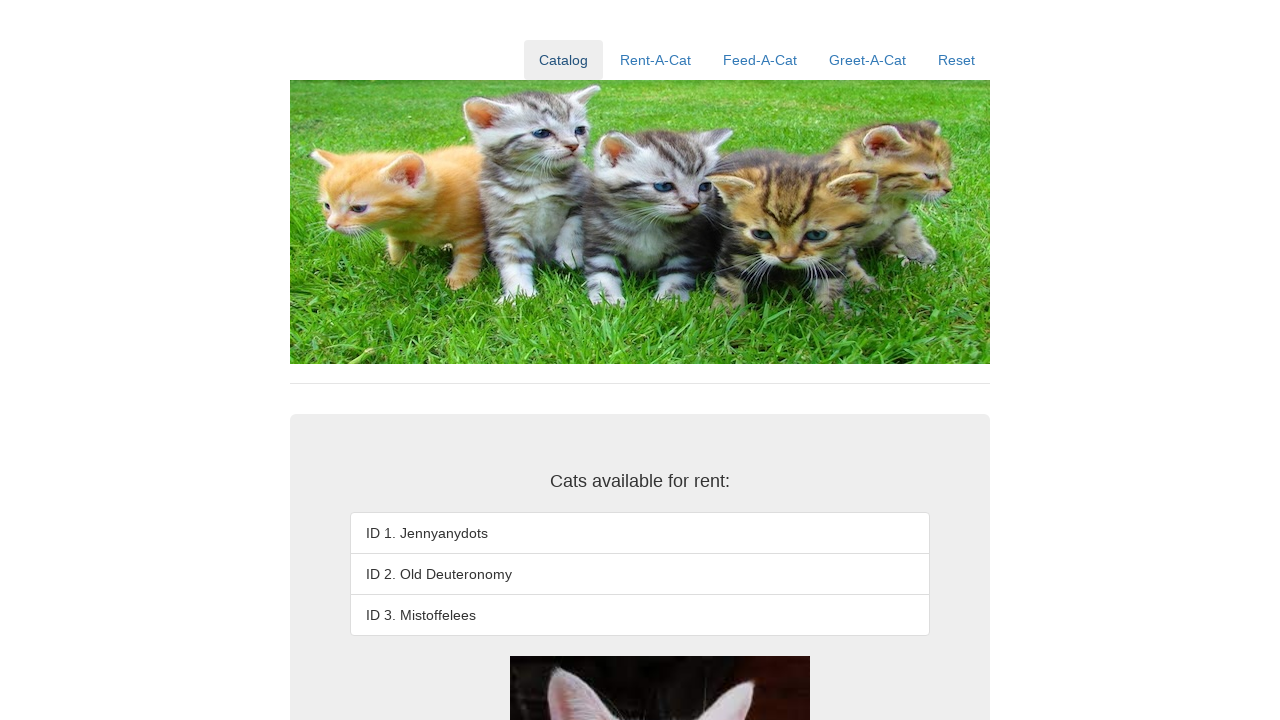

Verified third cat name is 'ID 3. Mistoffelees'
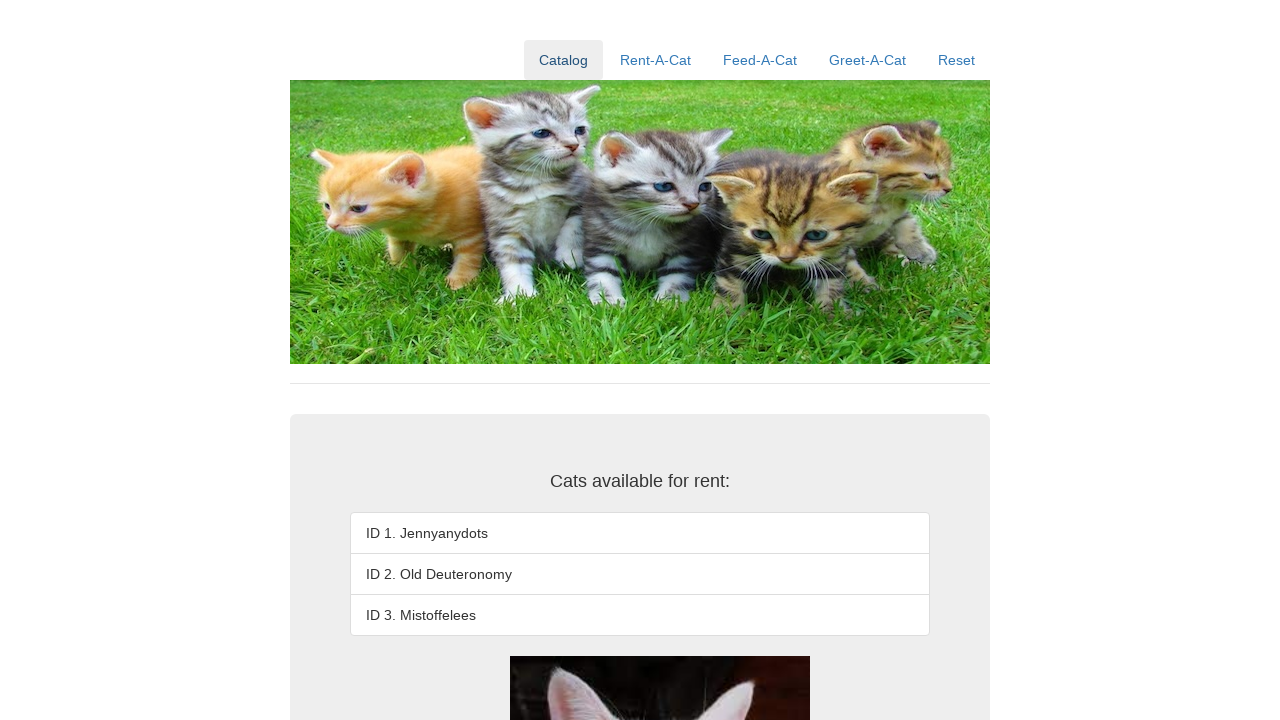

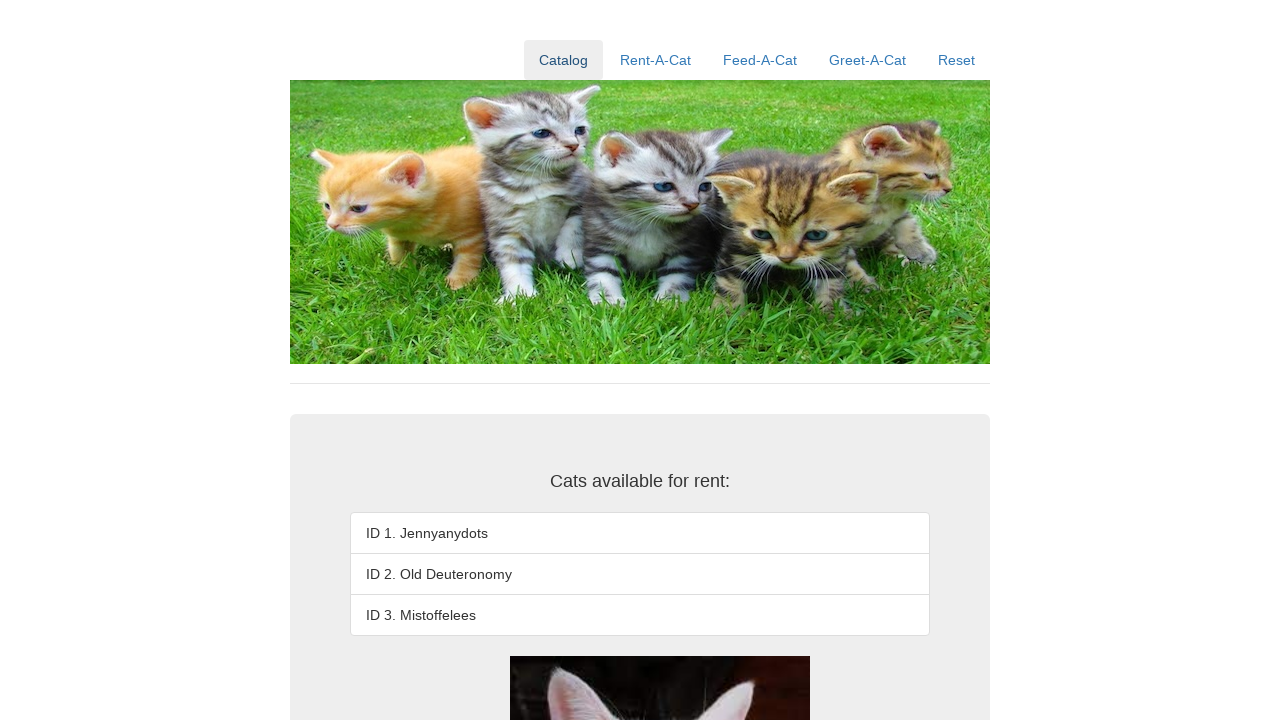